Tests right-click functionality on a button element and verifies that the appropriate message appears

Starting URL: https://demoqa.com/buttons

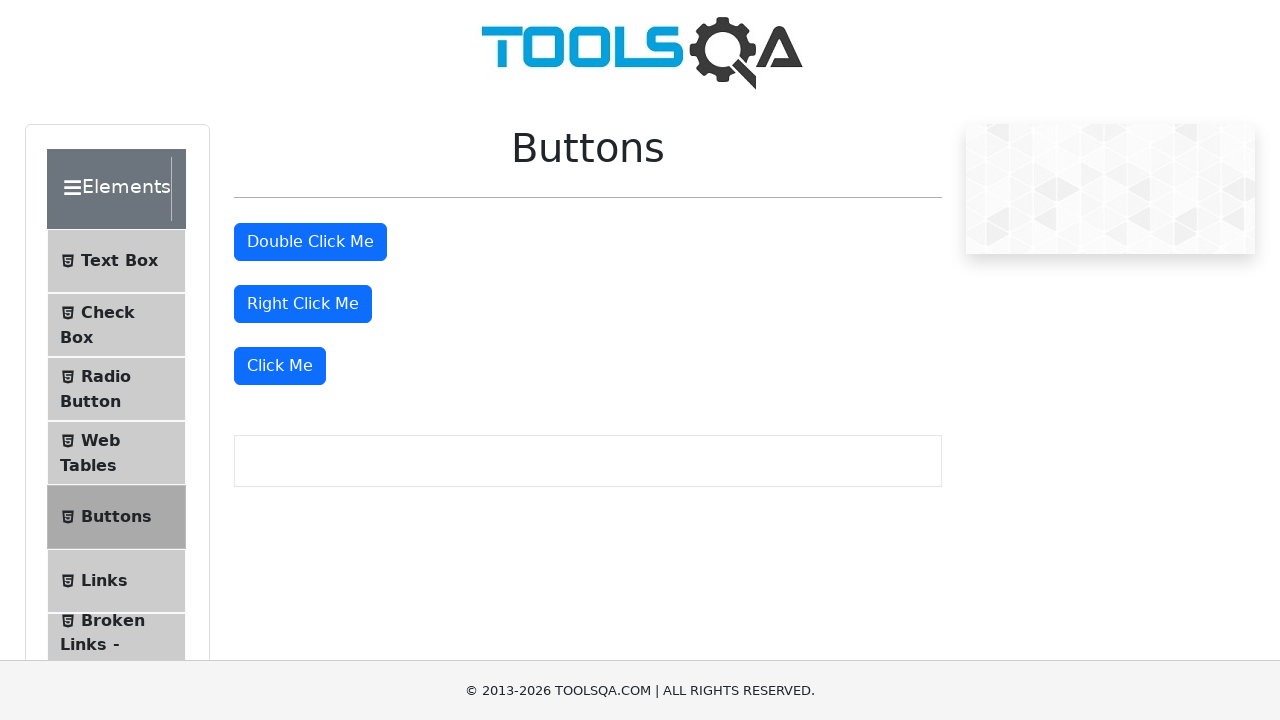

Right-clicked the right-click button element at (303, 304) on #rightClickBtn
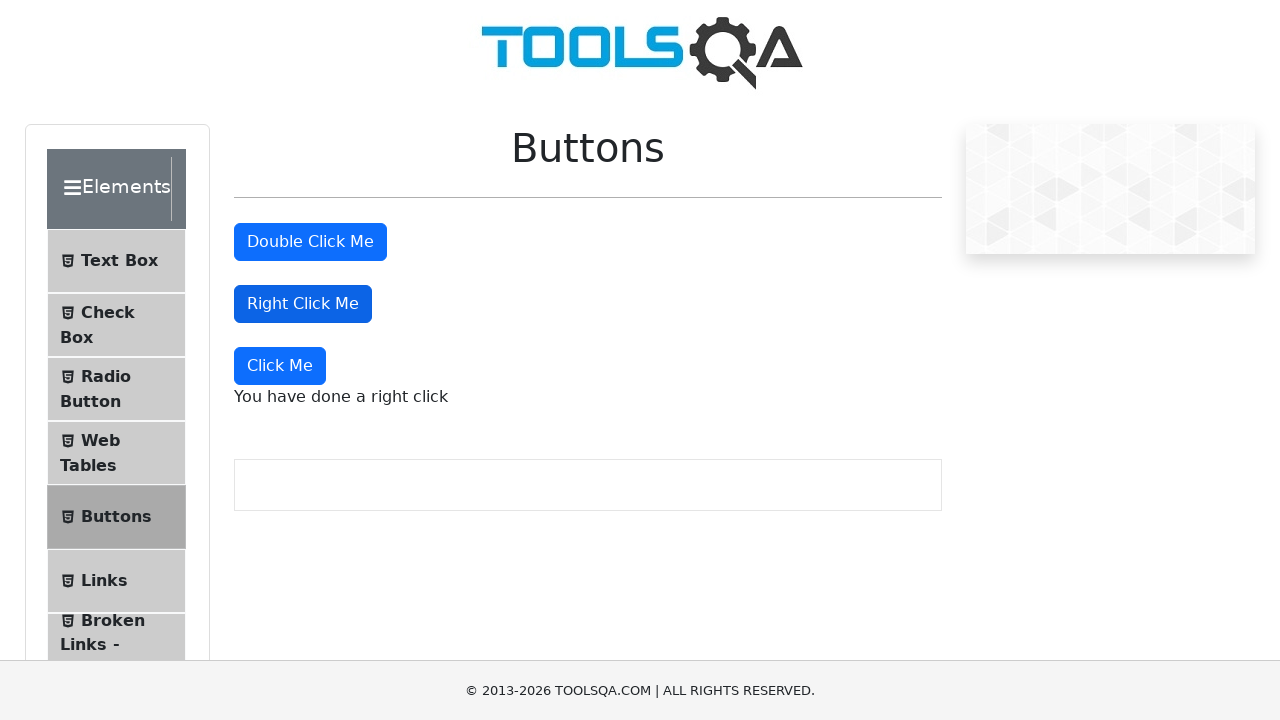

Right-click message appeared on the page
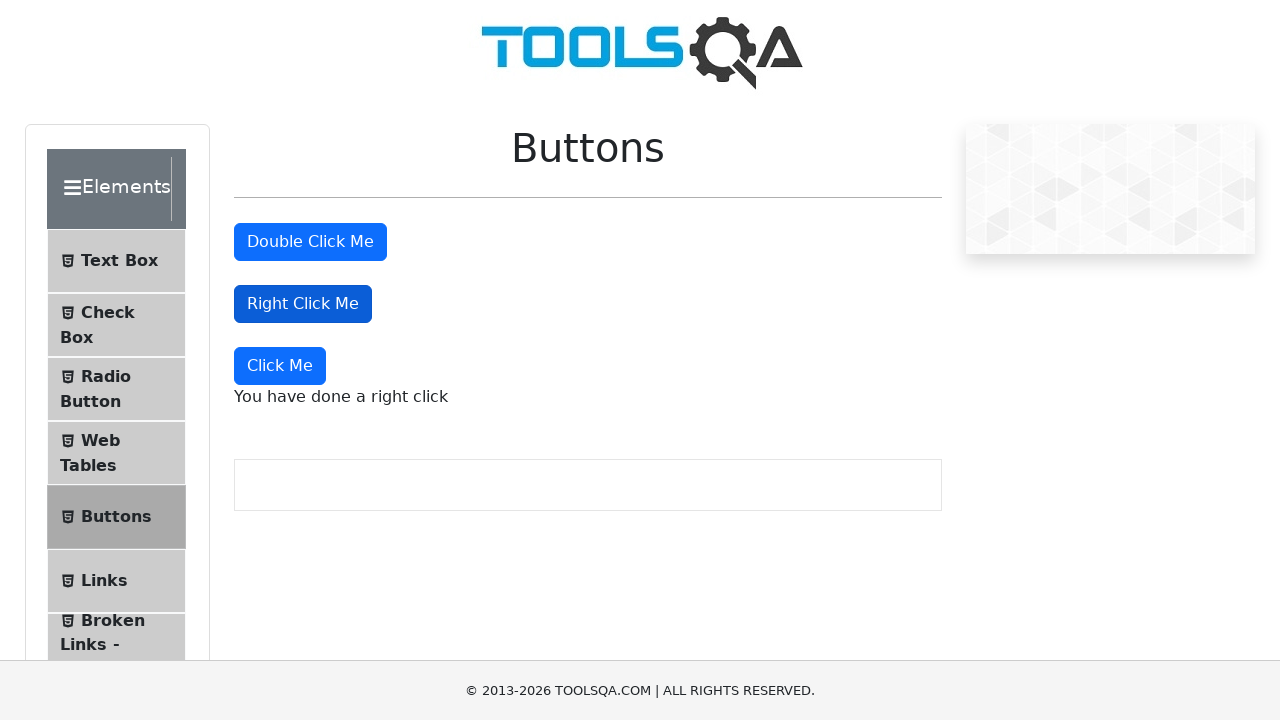

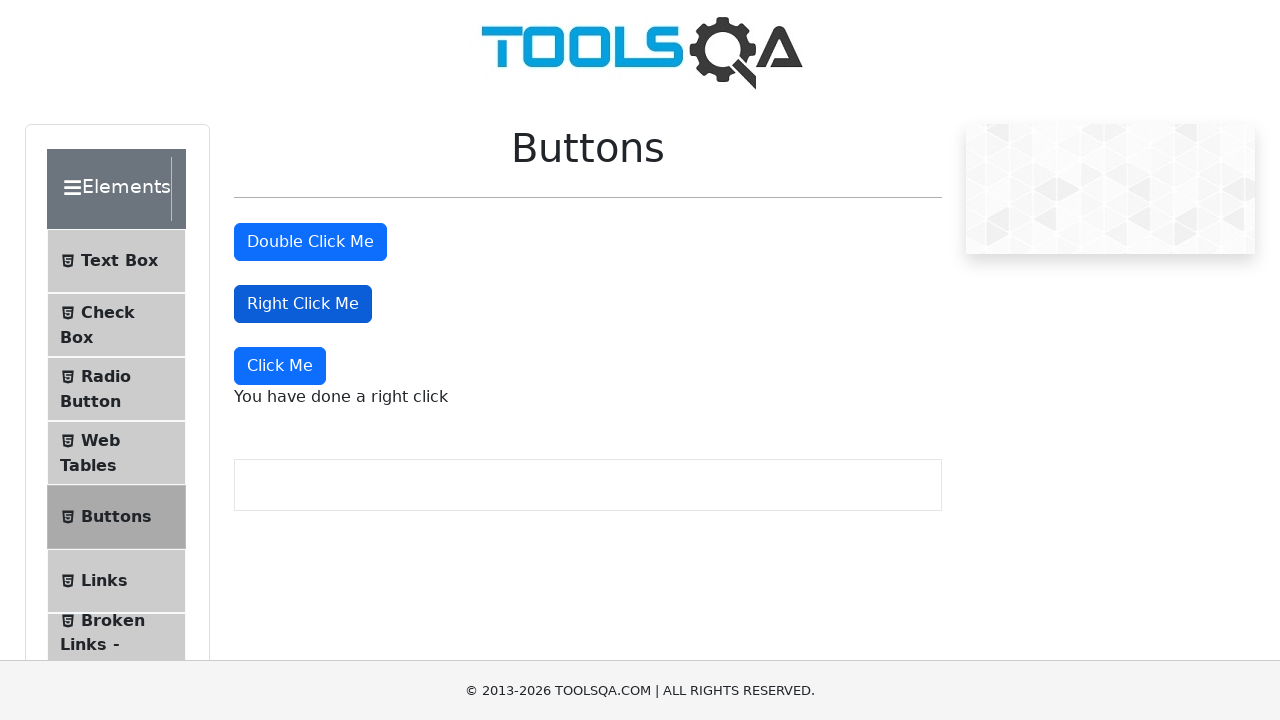